Navigates to GitHub's security advisories page and verifies that the advisory table with vulnerability entries loads correctly, then navigates through multiple pages of results.

Starting URL: https://github.com/advisories?page=1&query=type%3Areviewed

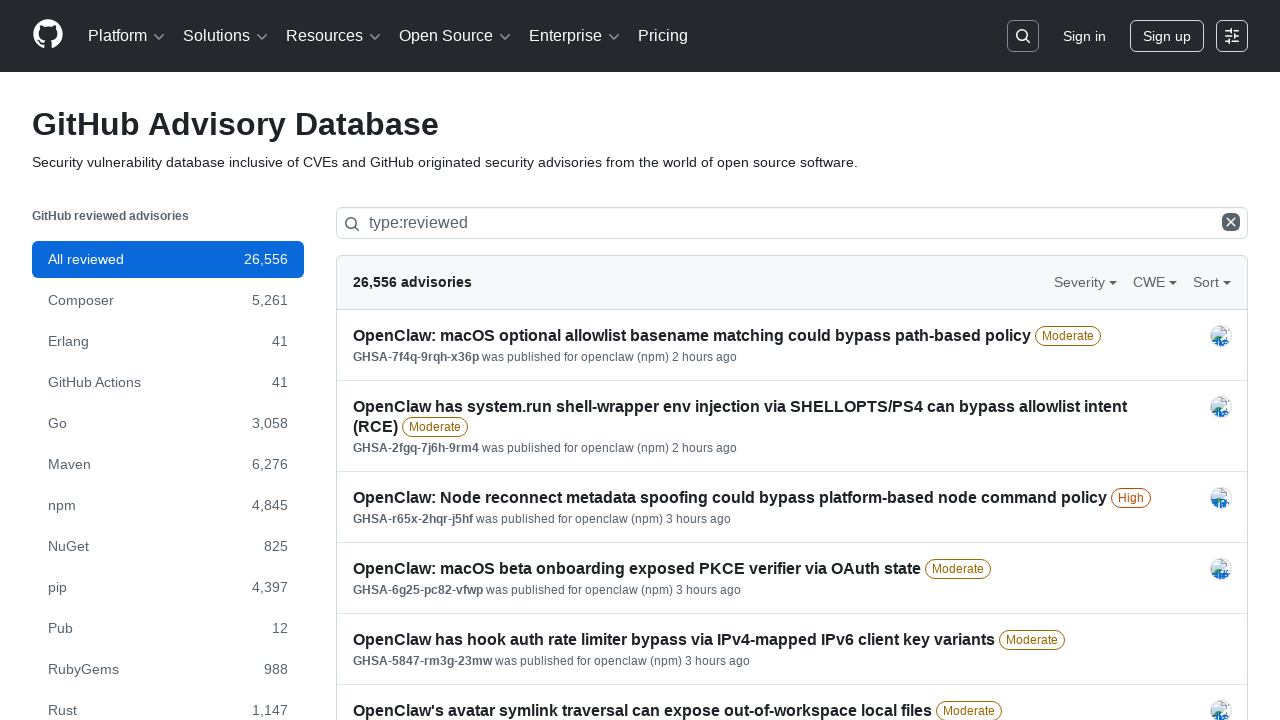

Advisories table loaded
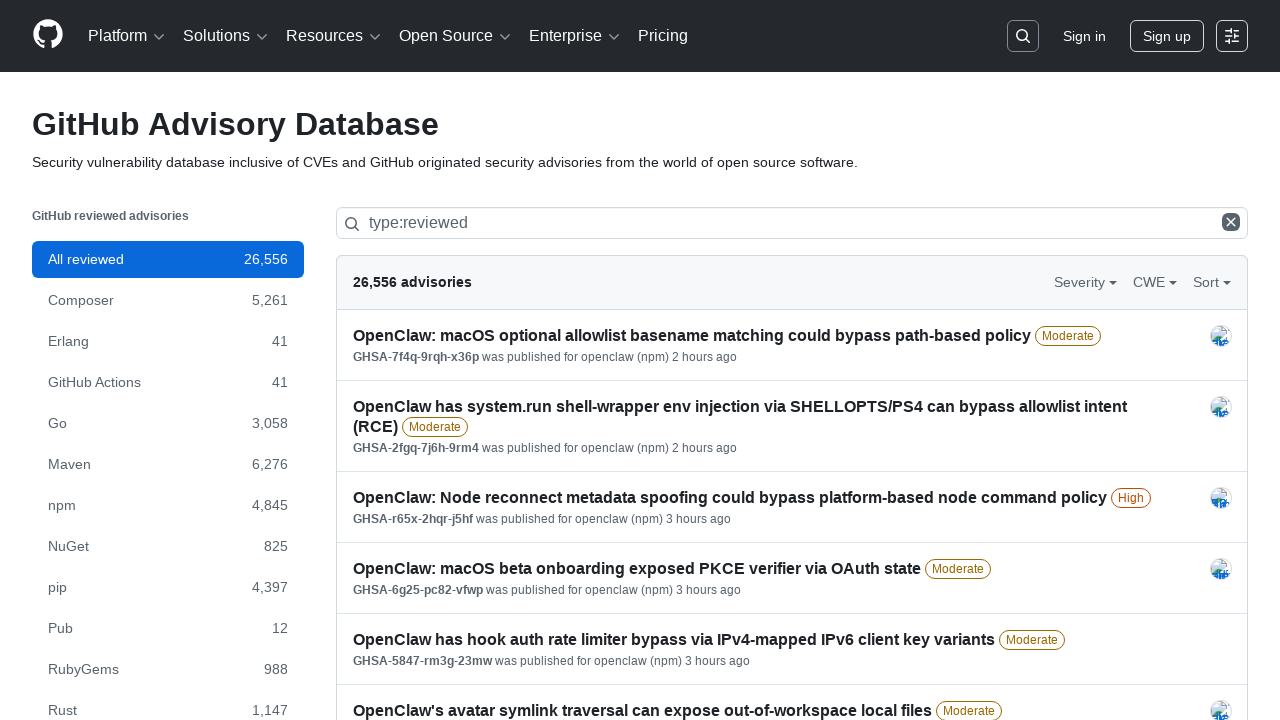

Advisory rows became visible
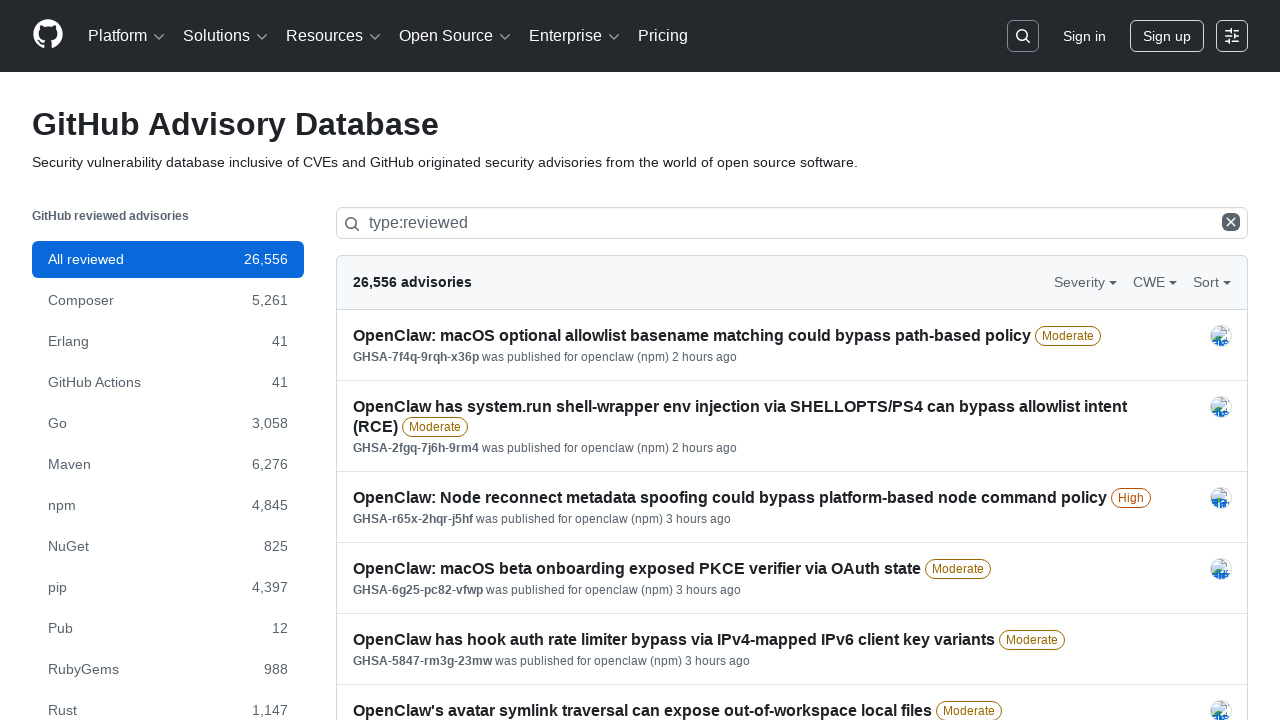

Advisory vulnerability IDs (text-bold elements) are present
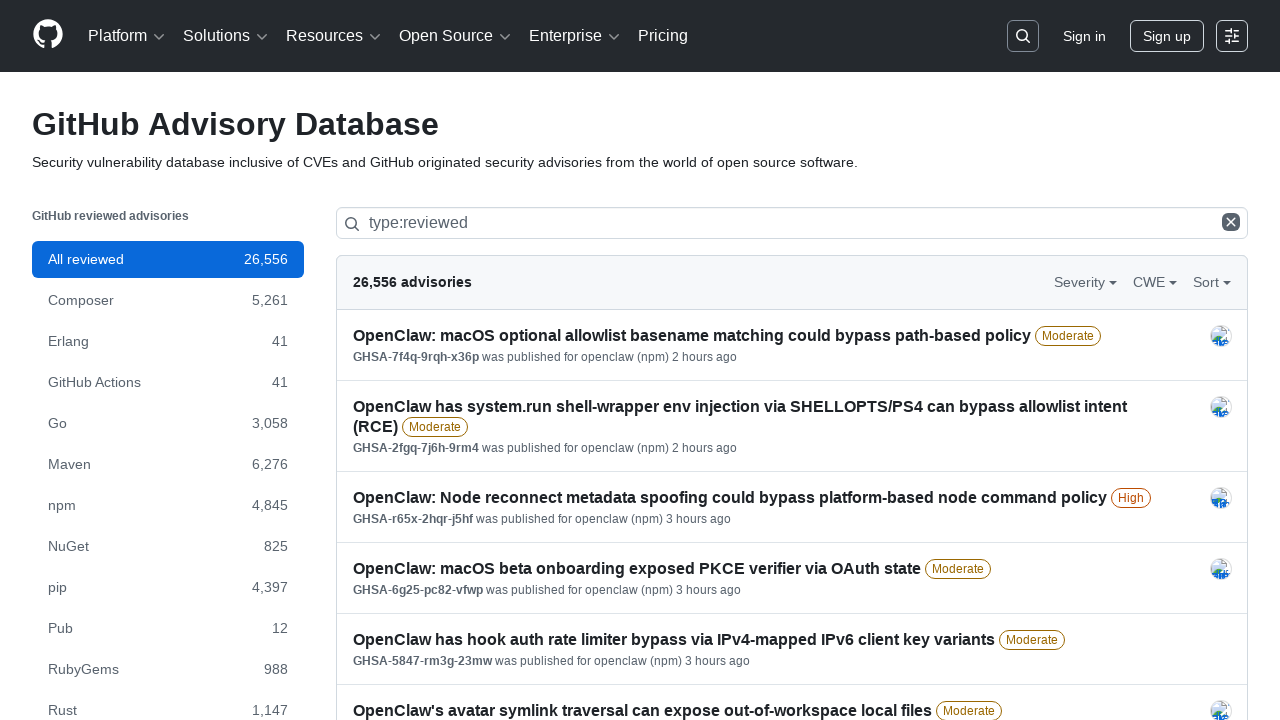

Advisory summaries (Link--primary elements) are present
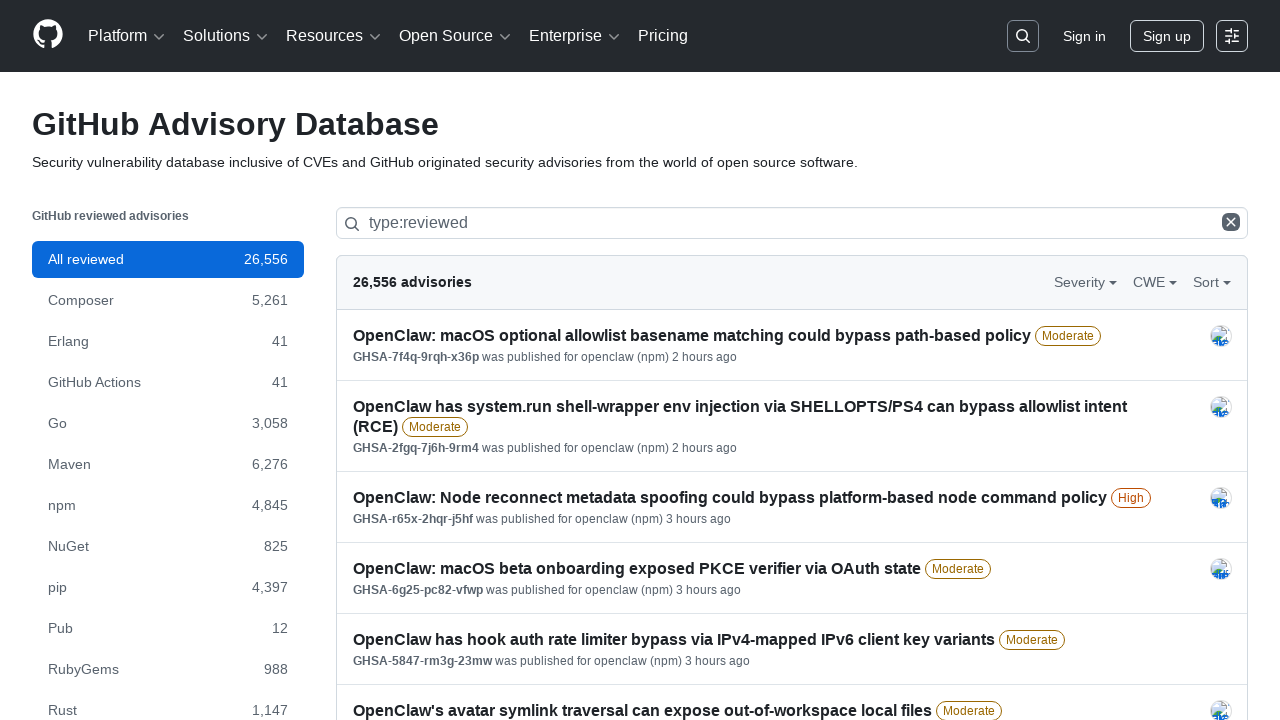

Advisory severity labels are present
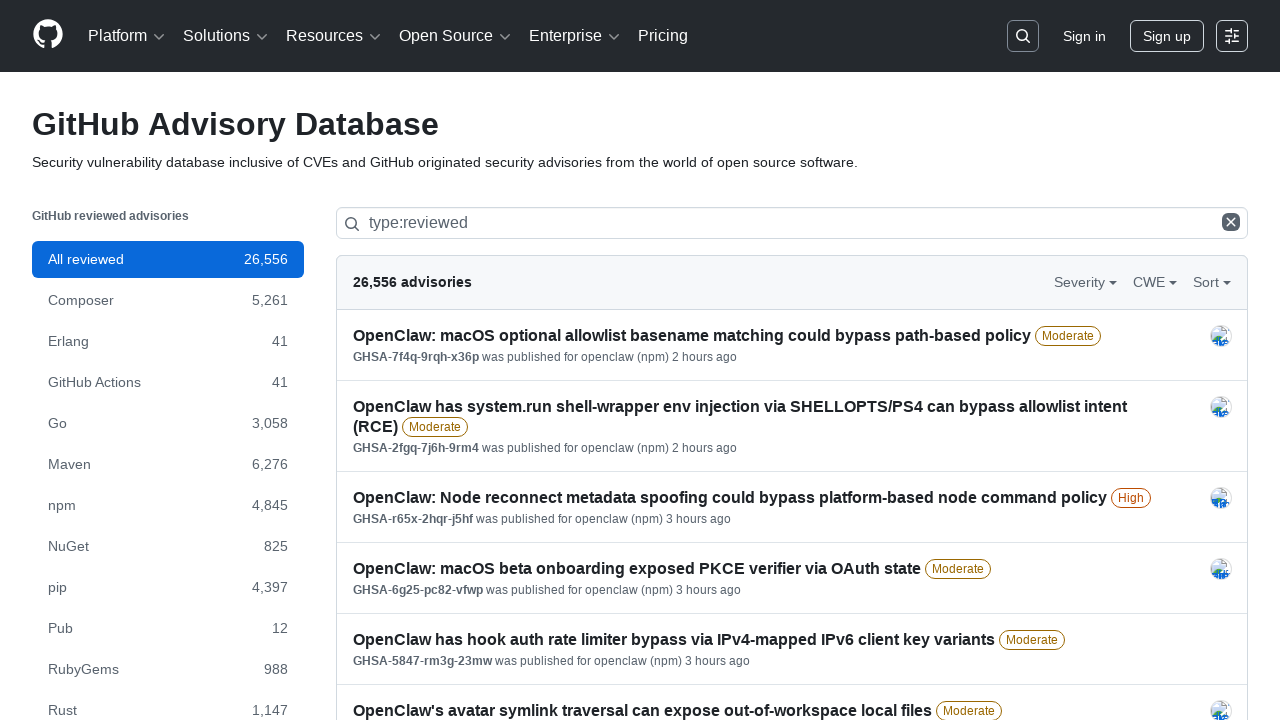

Navigated to page 2 of advisories
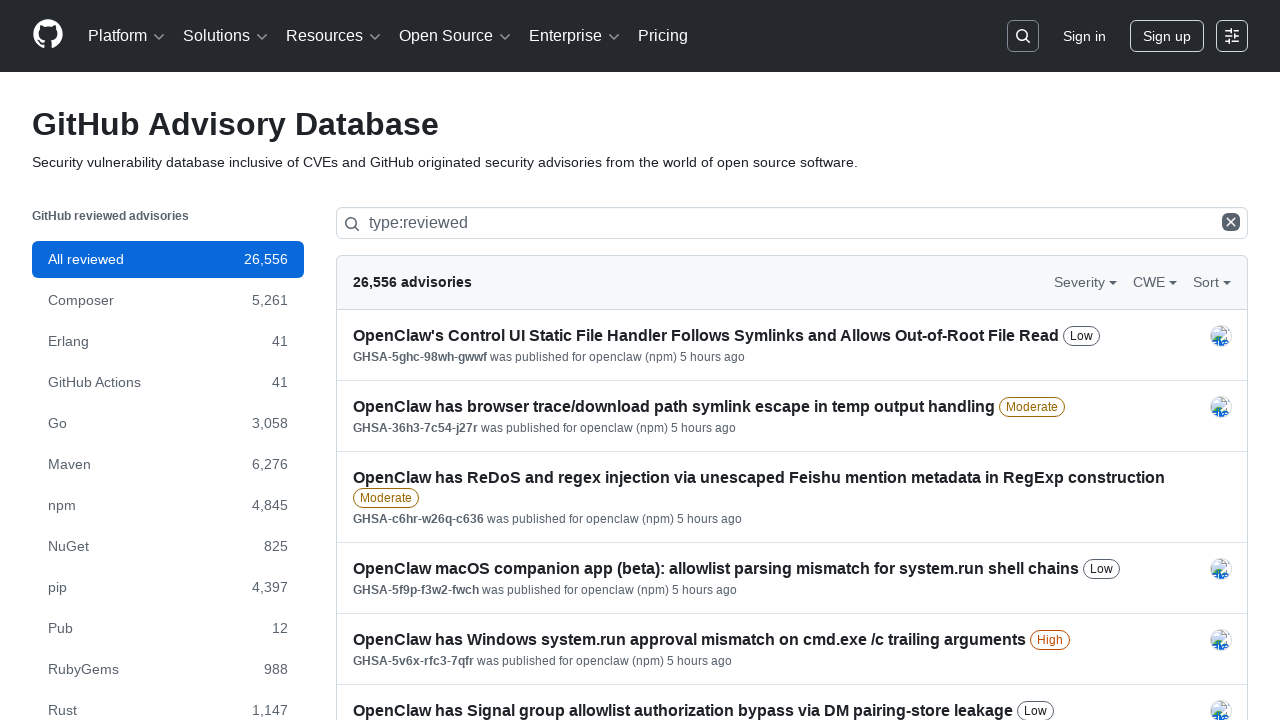

Page 2 advisory rows loaded
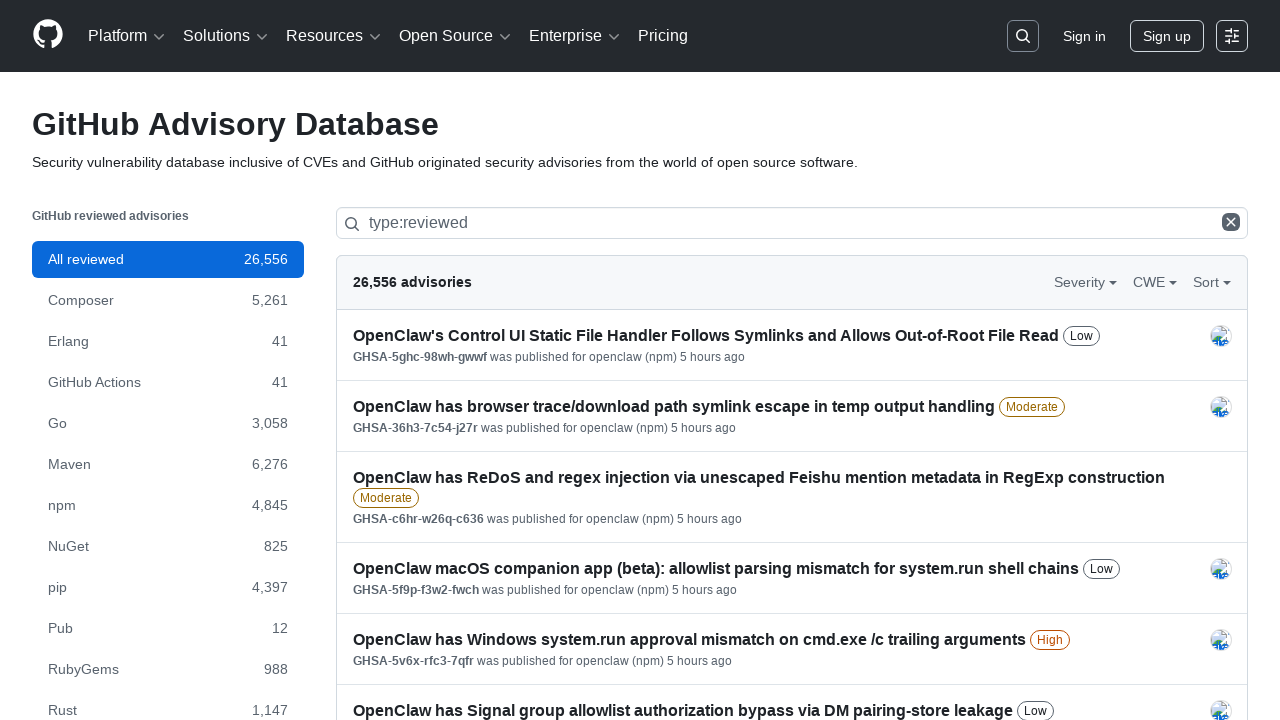

Navigated to page 3 of advisories
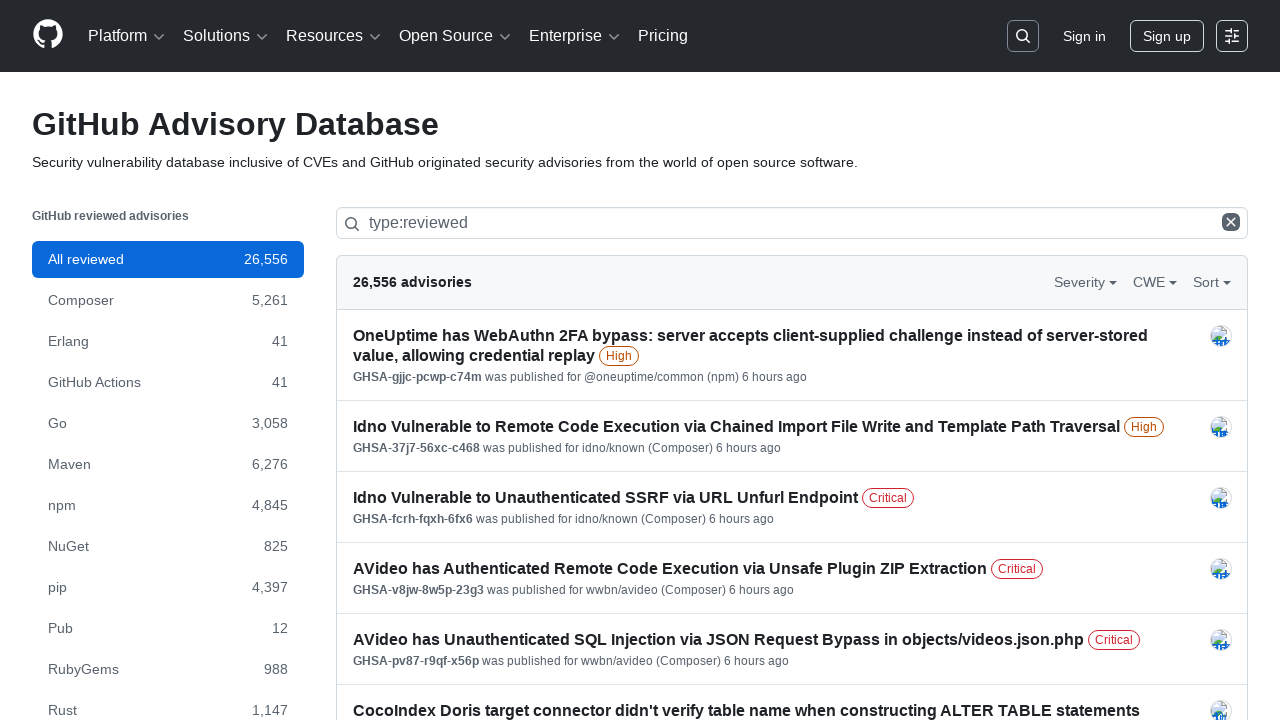

Page 3 advisory rows loaded
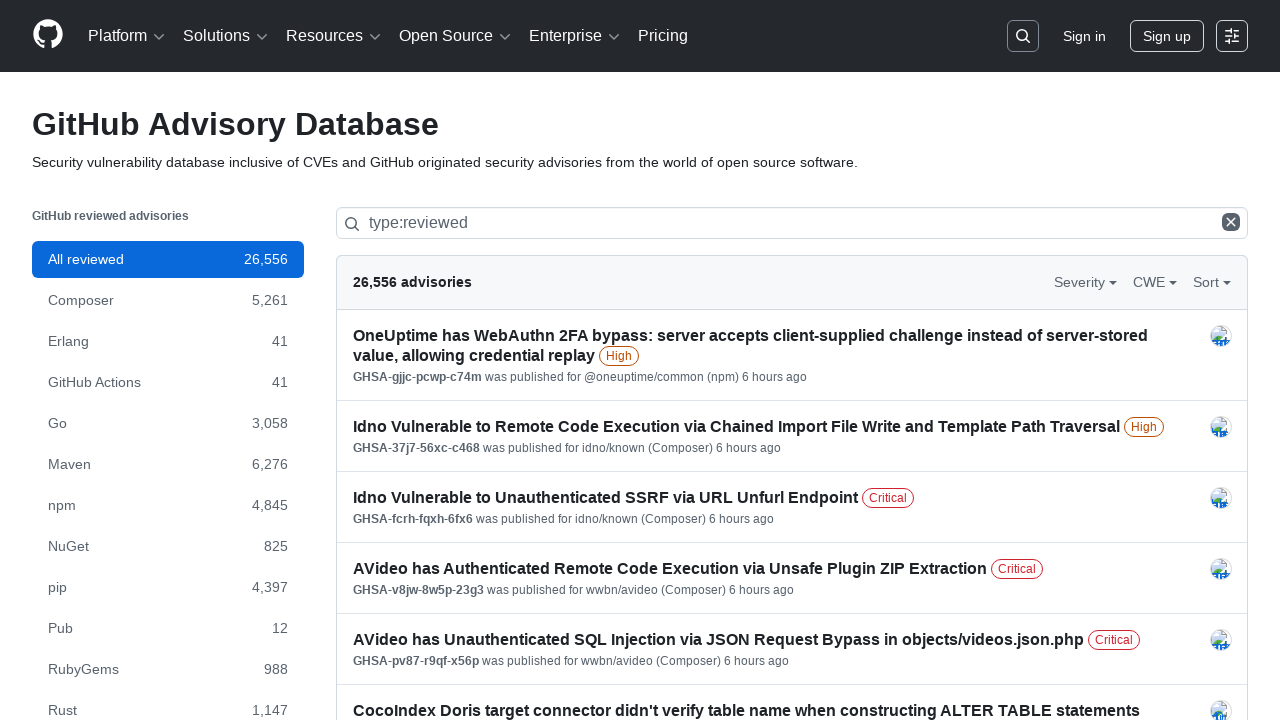

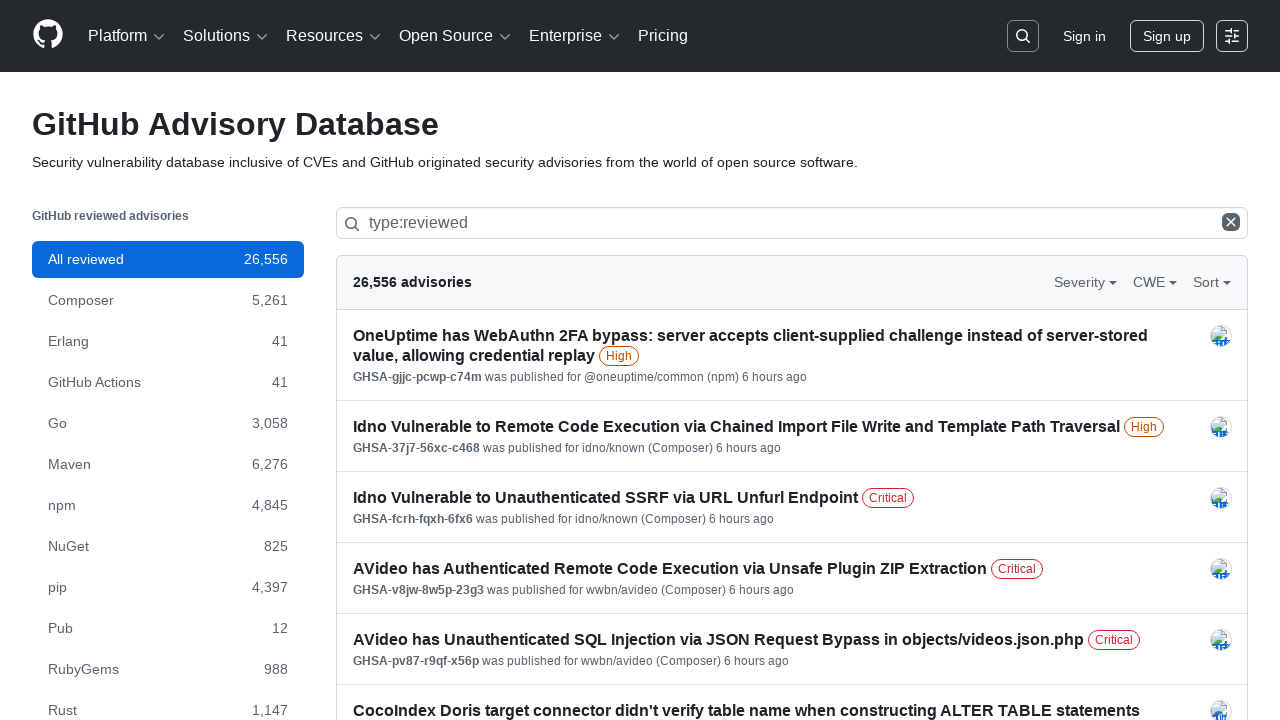